Tests sign up form validation by attempting to submit with empty fields and verifying error messages

Starting URL: https://israelpost.co.il/

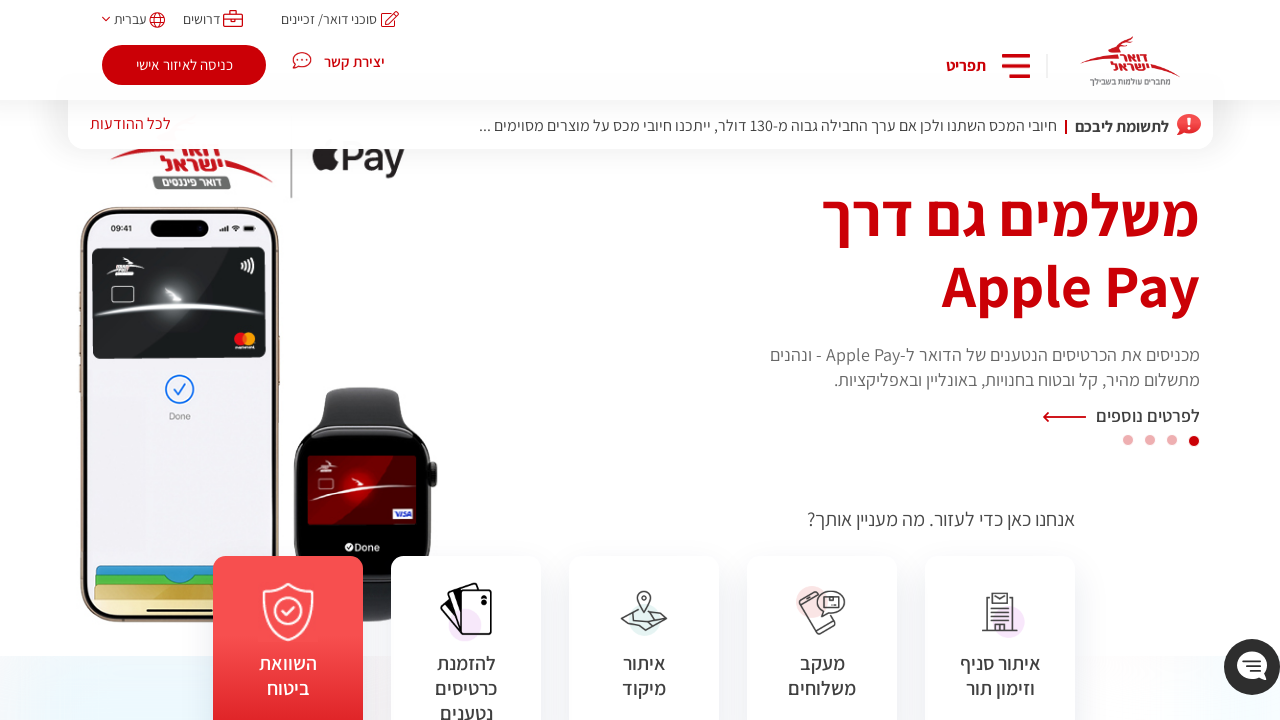

Clicked login button at (184, 65) on .main-login-button.to-login-area.userAnonymous
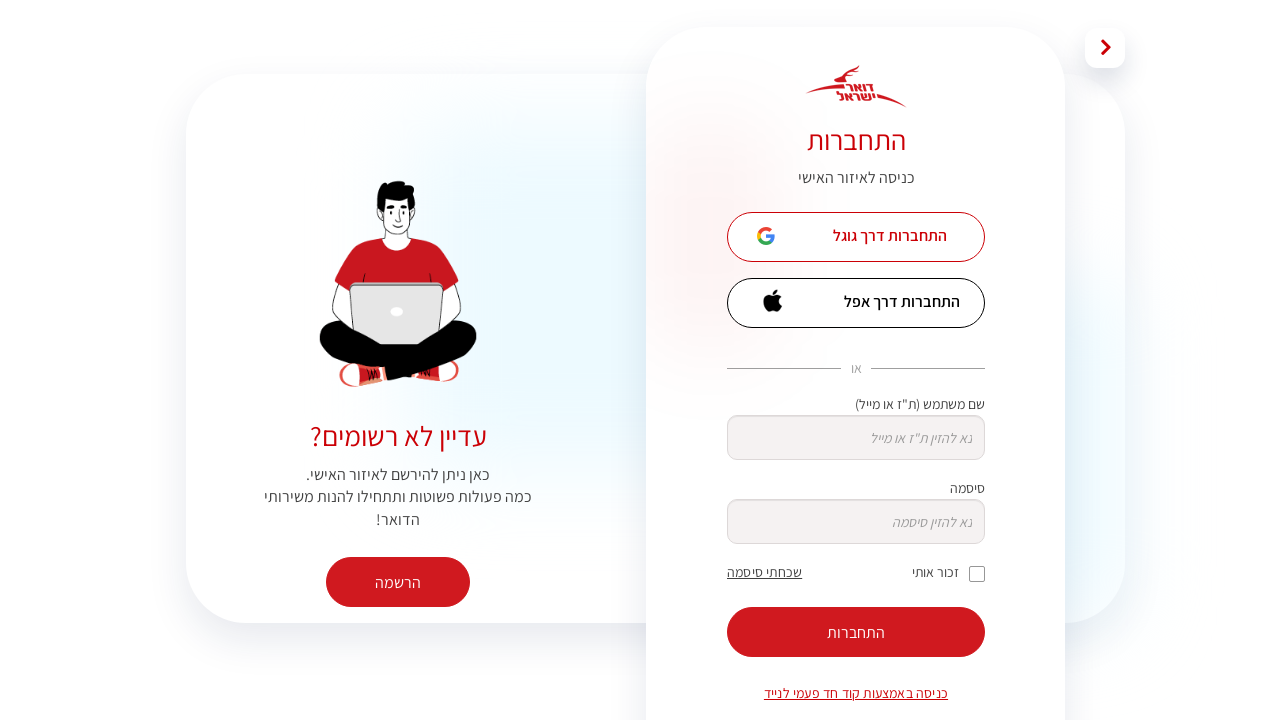

Sign up button is visible
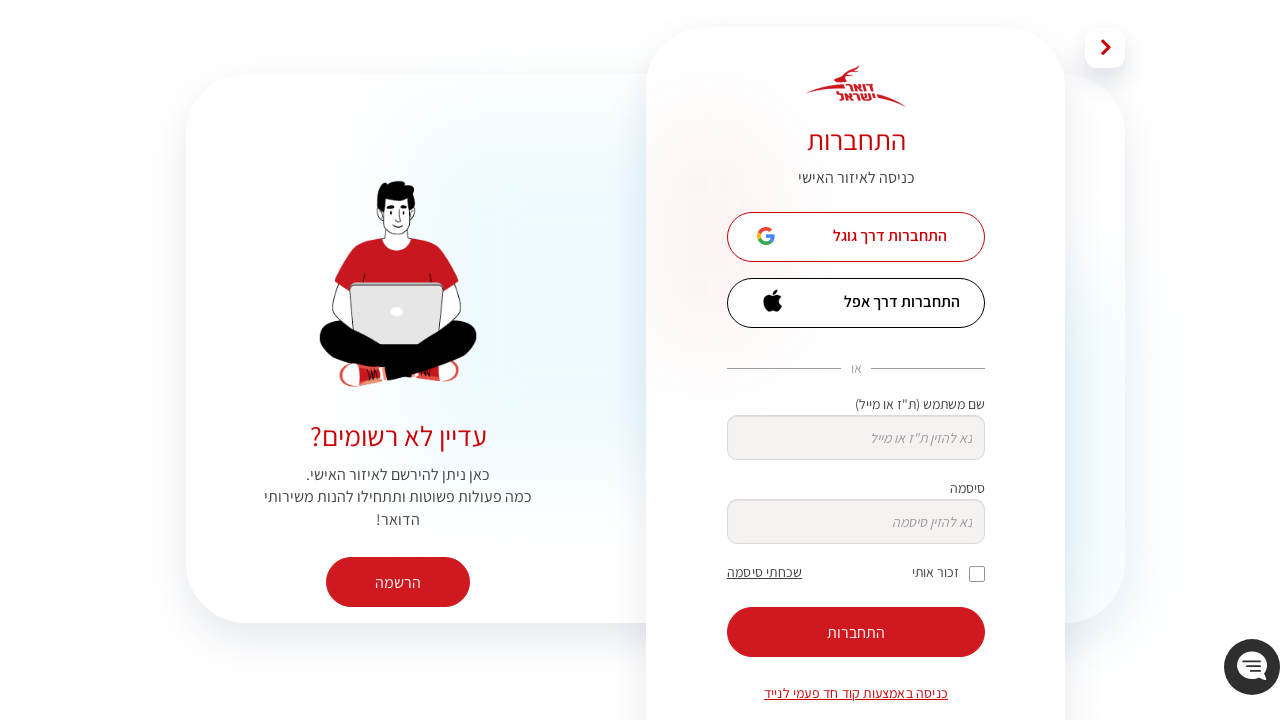

Clicked sign up button at (398, 582) on xpath=/html/body/div[2]/div[1]/div[5]/div[6]/button
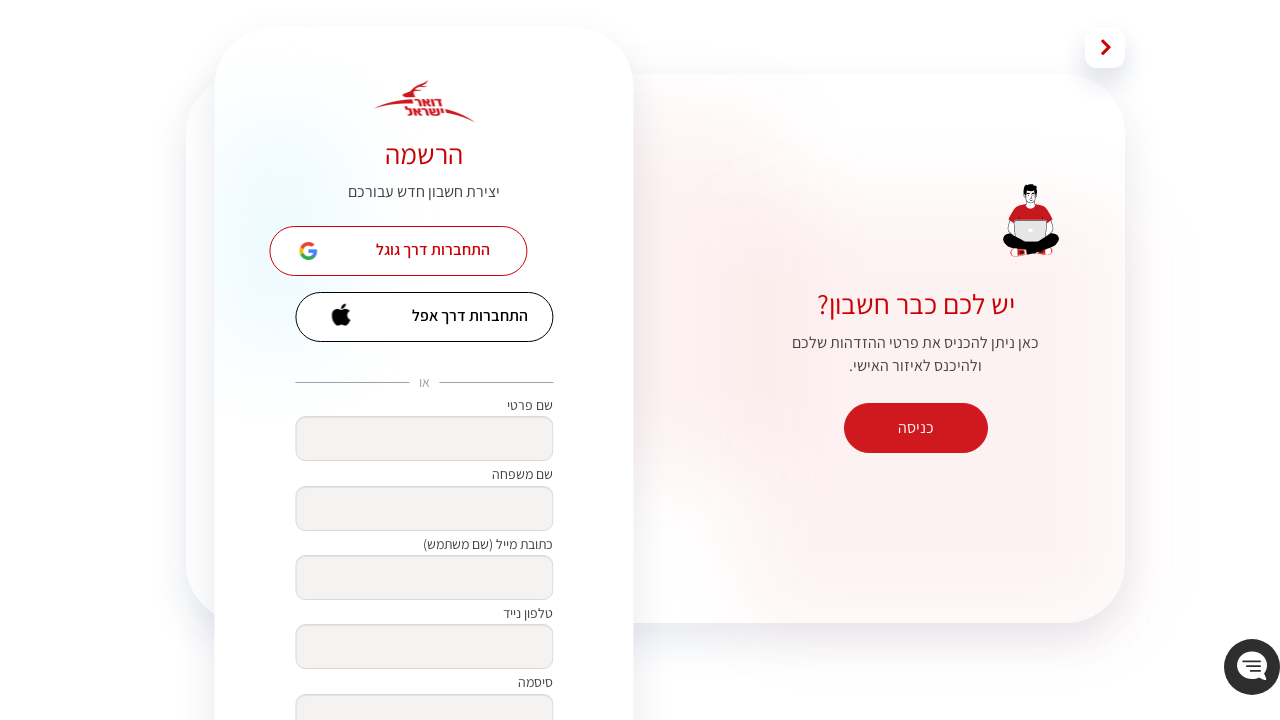

Cleared first name field on xpath=/html/body/div[2]/div[1]/div[4]/div[4]/div[1]/form/div[7]/div[1]/div[1]/in
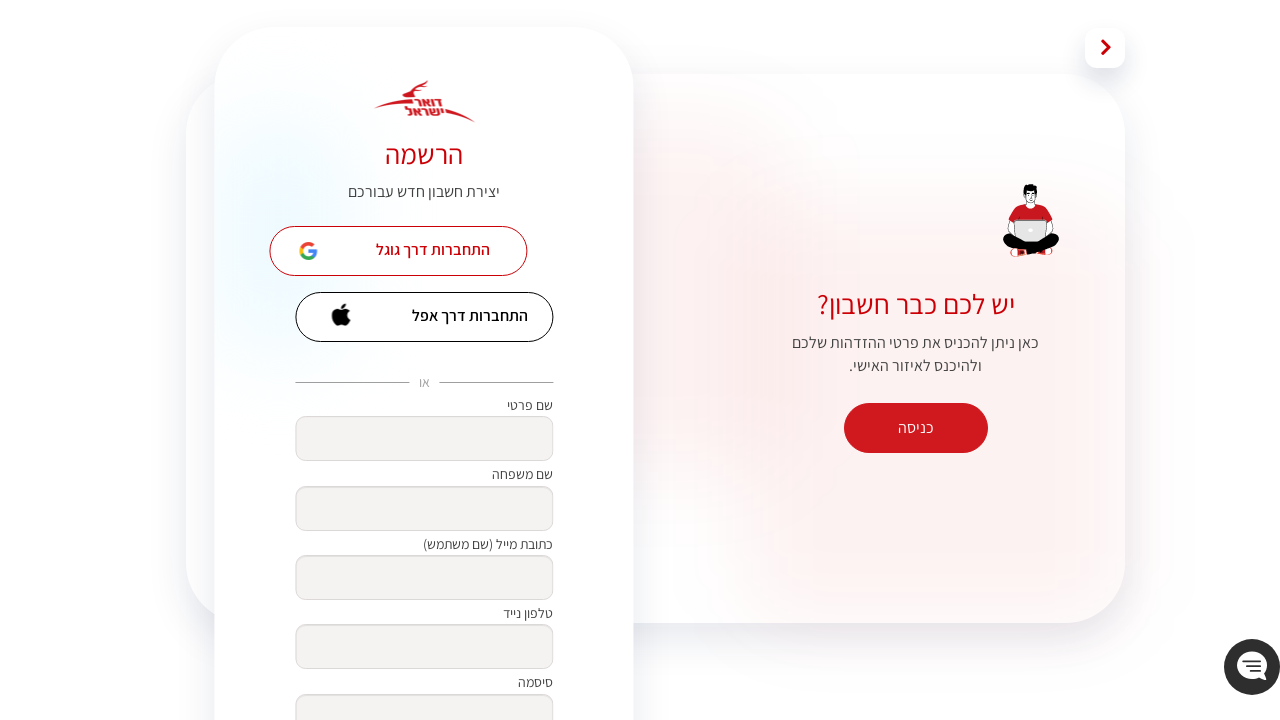

Cleared last name field on xpath=/html/body/div[2]/div[1]/div[4]/div[4]/div[1]/form/div[7]/div[1]/div[2]/in
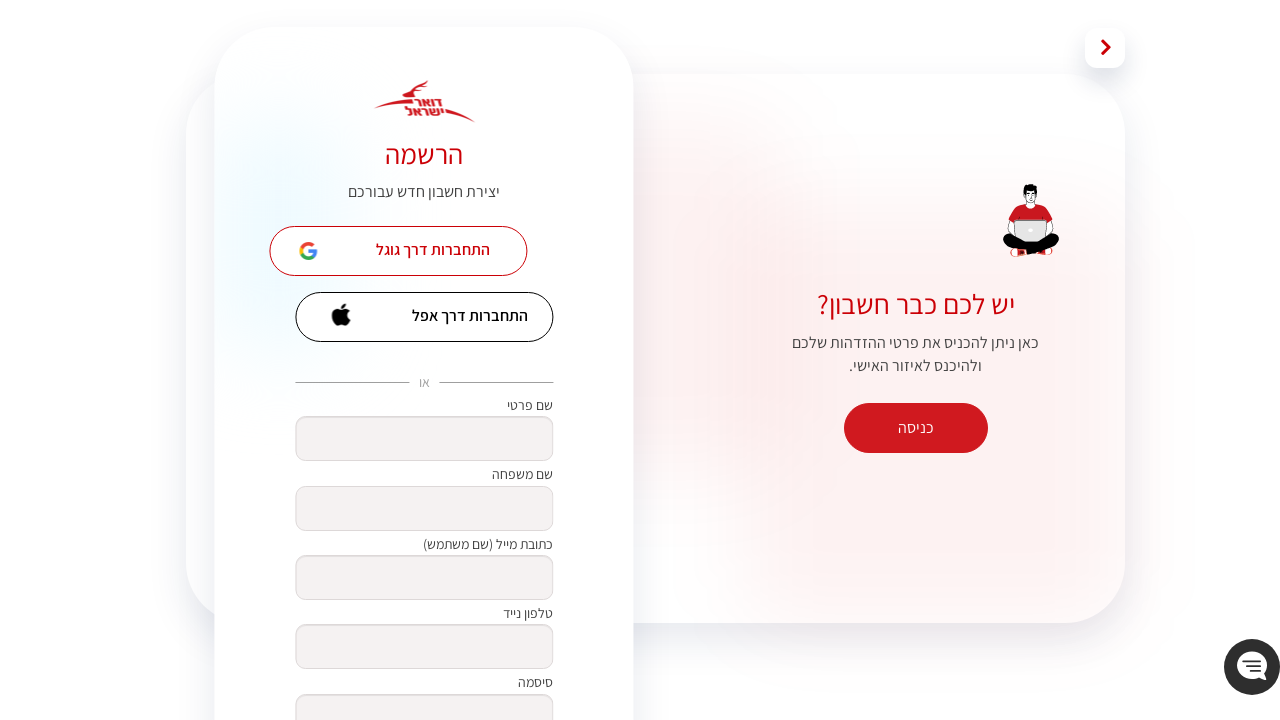

Cleared email field on xpath=/html/body/div[2]/div[1]/div[4]/div[4]/div[1]/form/div[7]/div[1]/div[3]/in
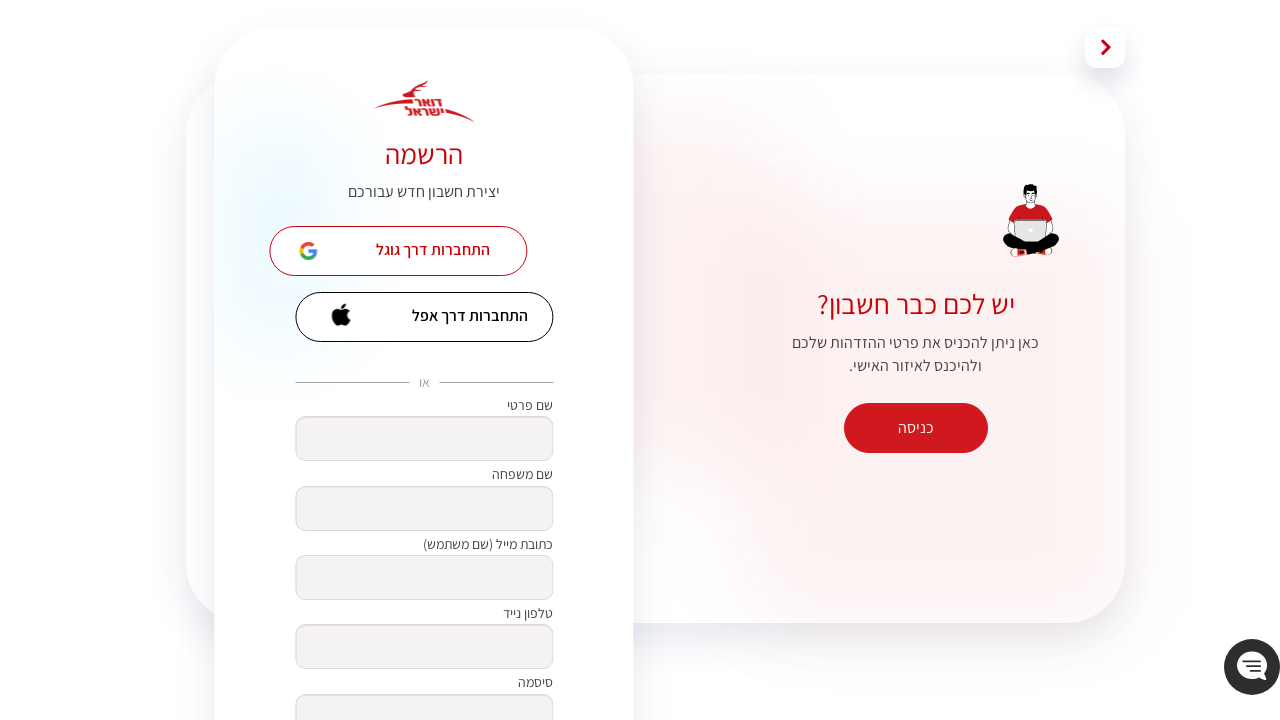

Cleared password field on xpath=/html/body/div[2]/div[1]/div[4]/div[4]/div[1]/form/div[7]/div[1]/div[4]/in
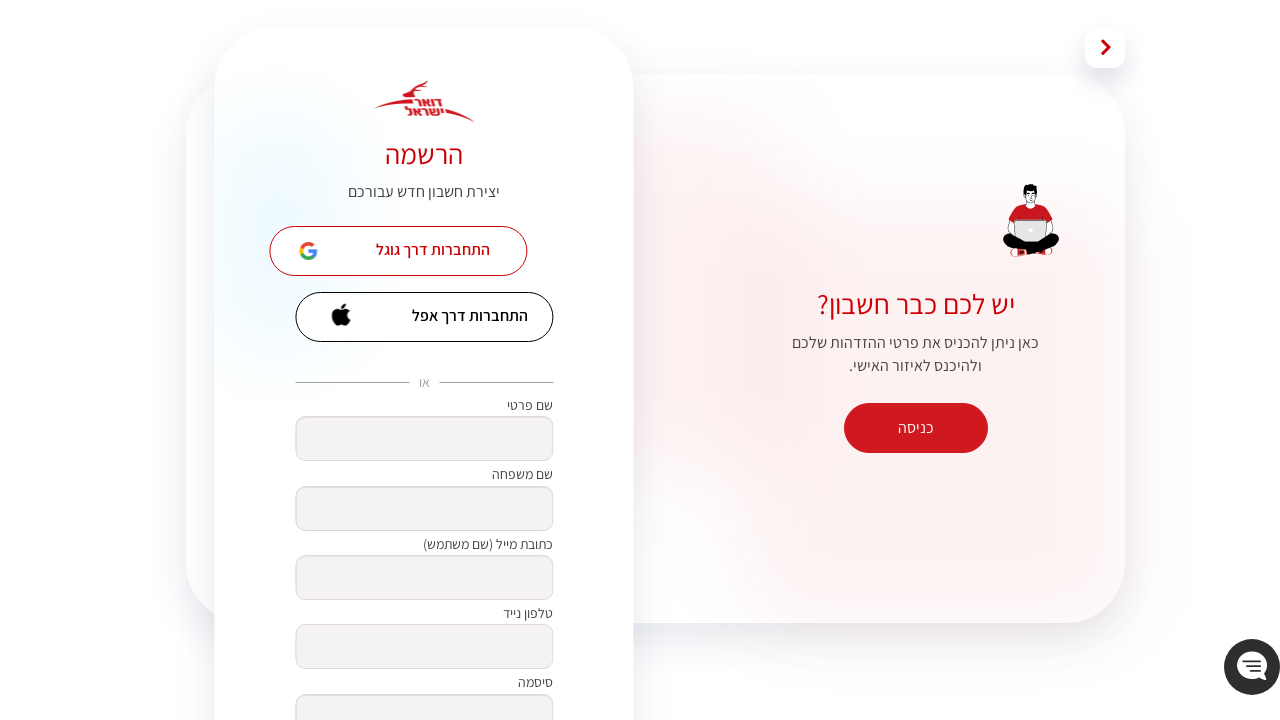

Cleared confirm password field on xpath=/html/body/div[2]/div[1]/div[4]/div[4]/div[1]/form/div[7]/div[1]/div[5]/in
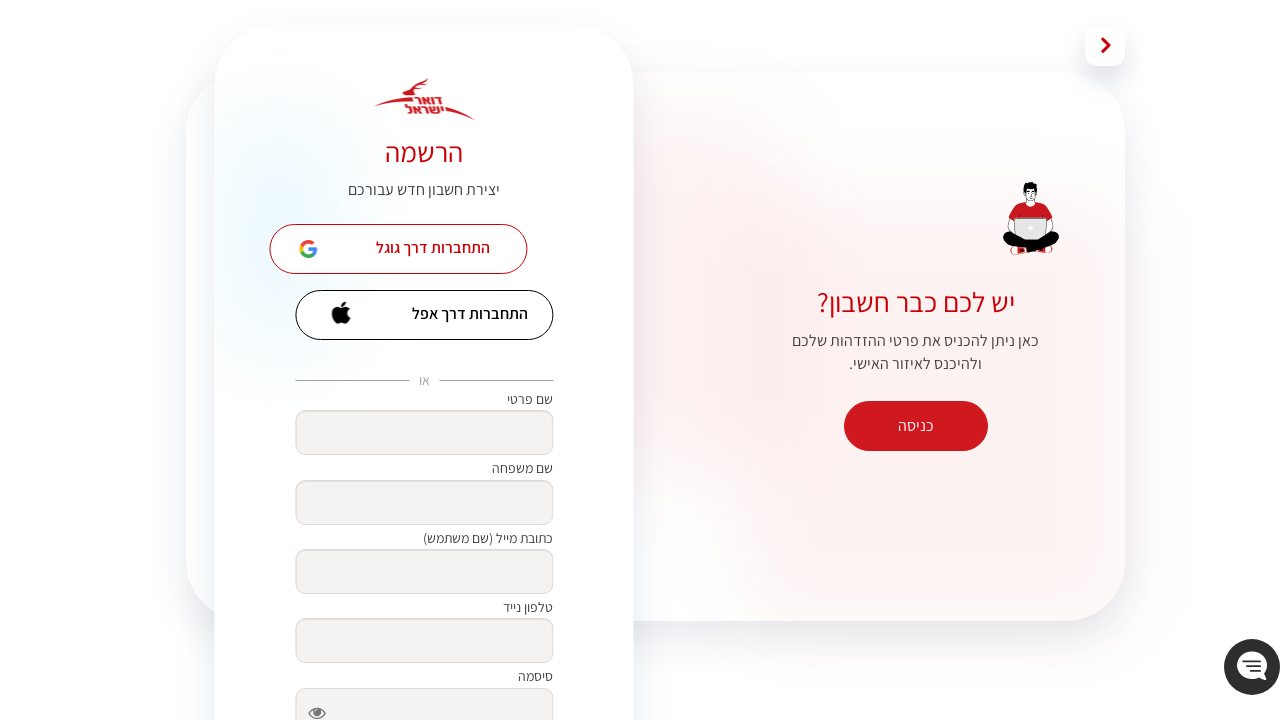

Clicked submit button with empty form fields at (424, 695) on xpath=/html/body/div[2]/div[1]/div[4]/div[4]/div[1]/form/div[7]/div[2]/div[5]/bu
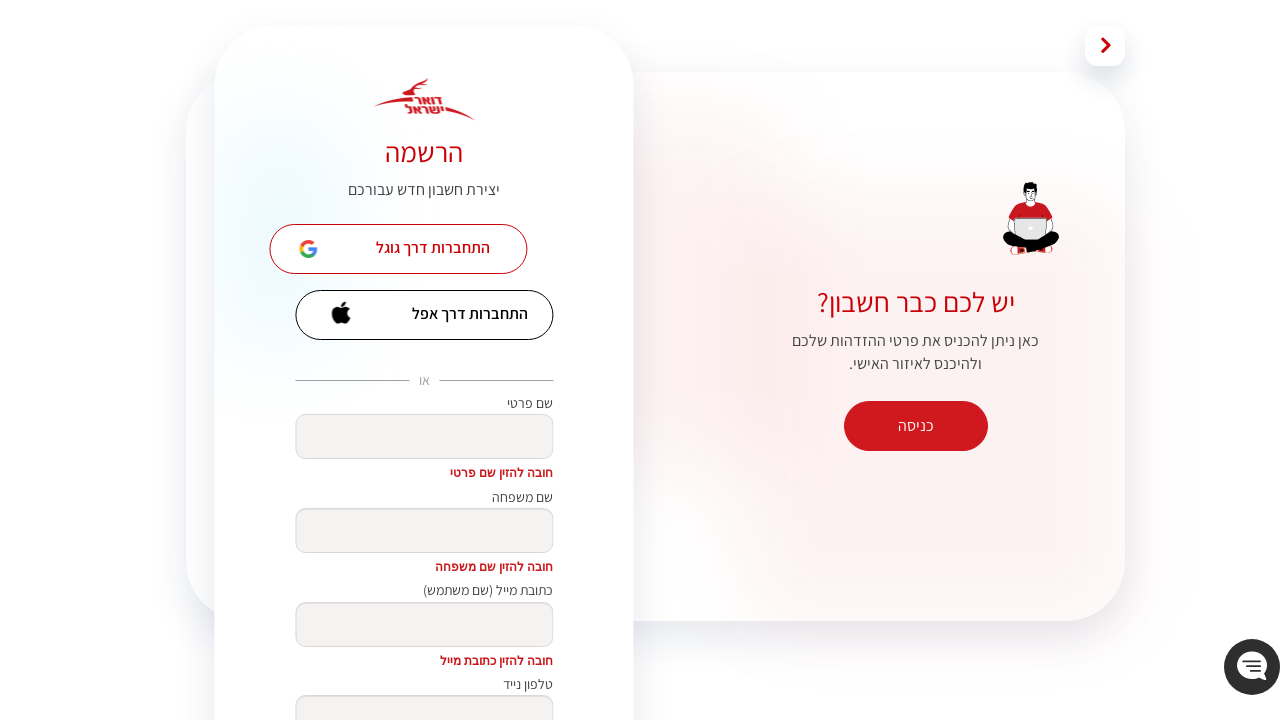

Error message for first field is visible - form validation working
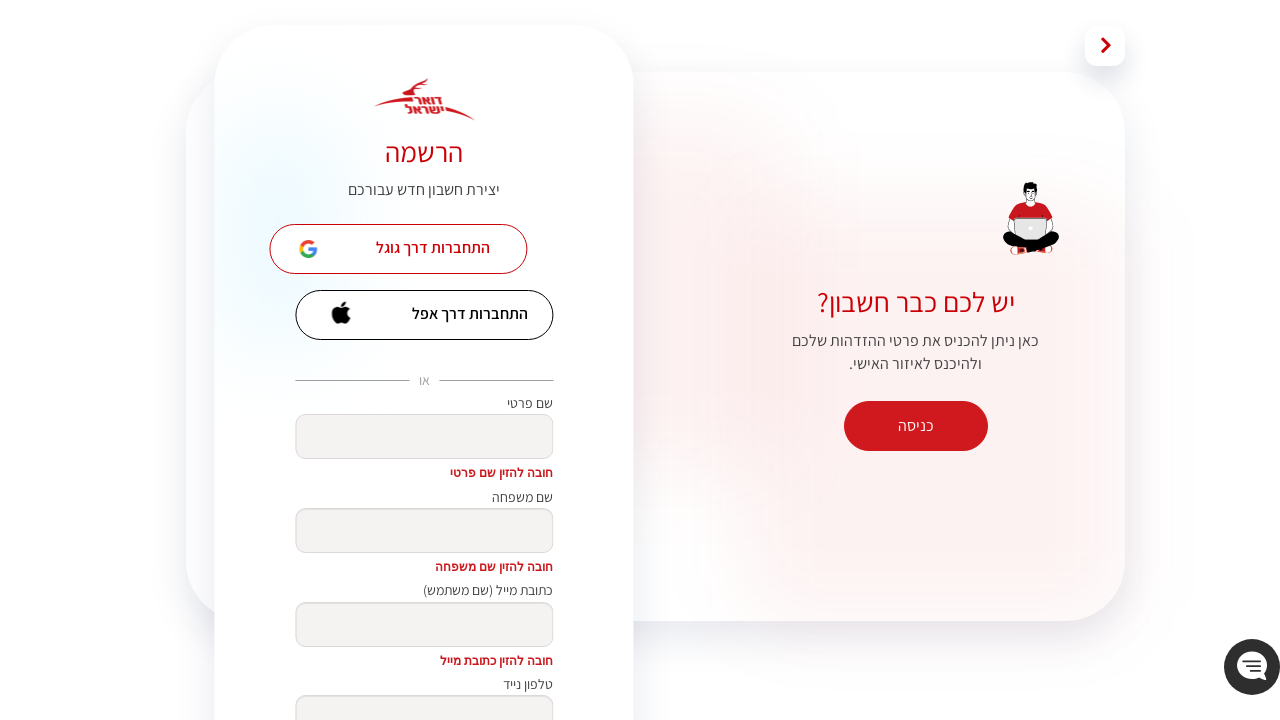

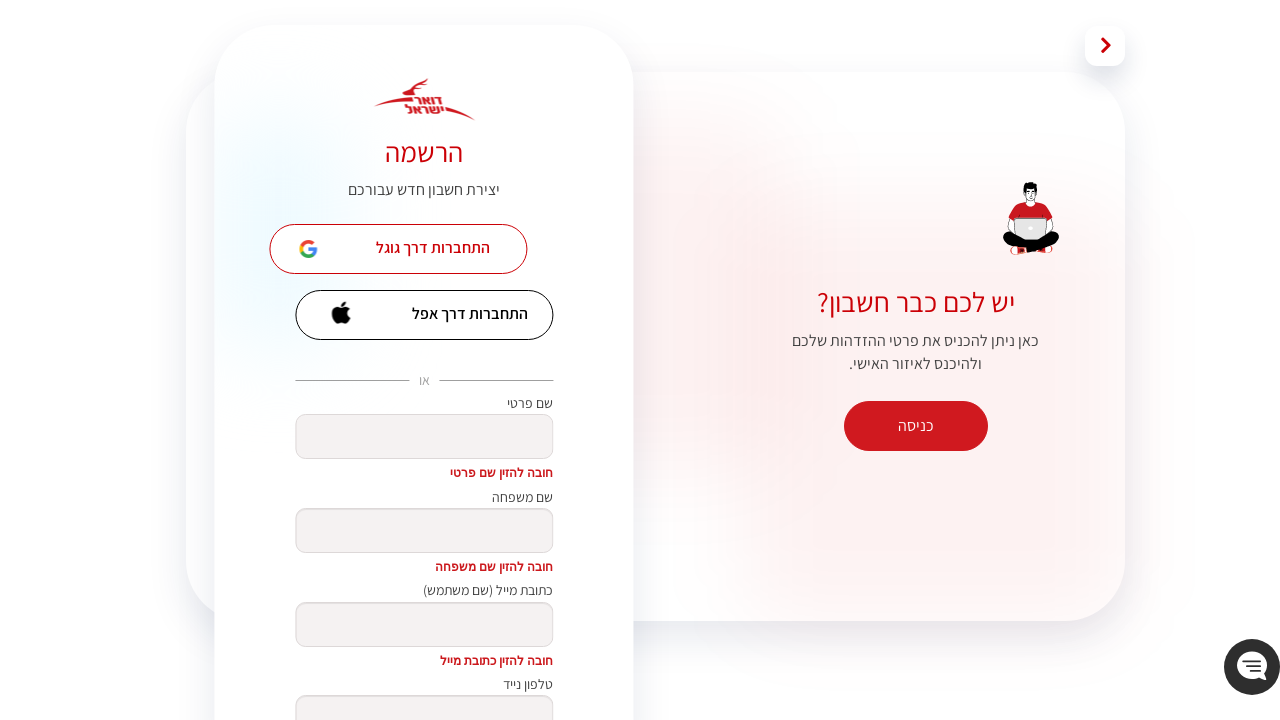